Tests horizontal scrolling functionality on a dashboard page by scrolling right multiple times using JavaScript execution.

Starting URL: https://dashboards.handmadeinteractive.com/jasonlove/

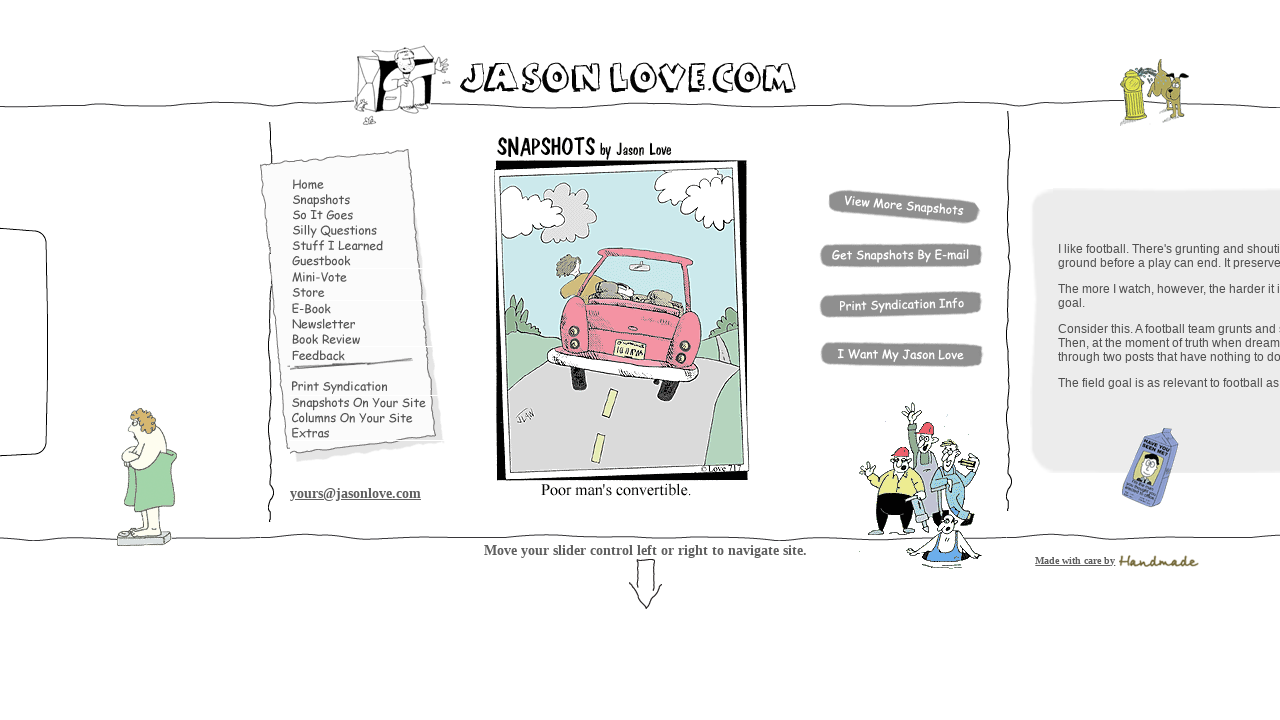

Waited 2 seconds before scroll action
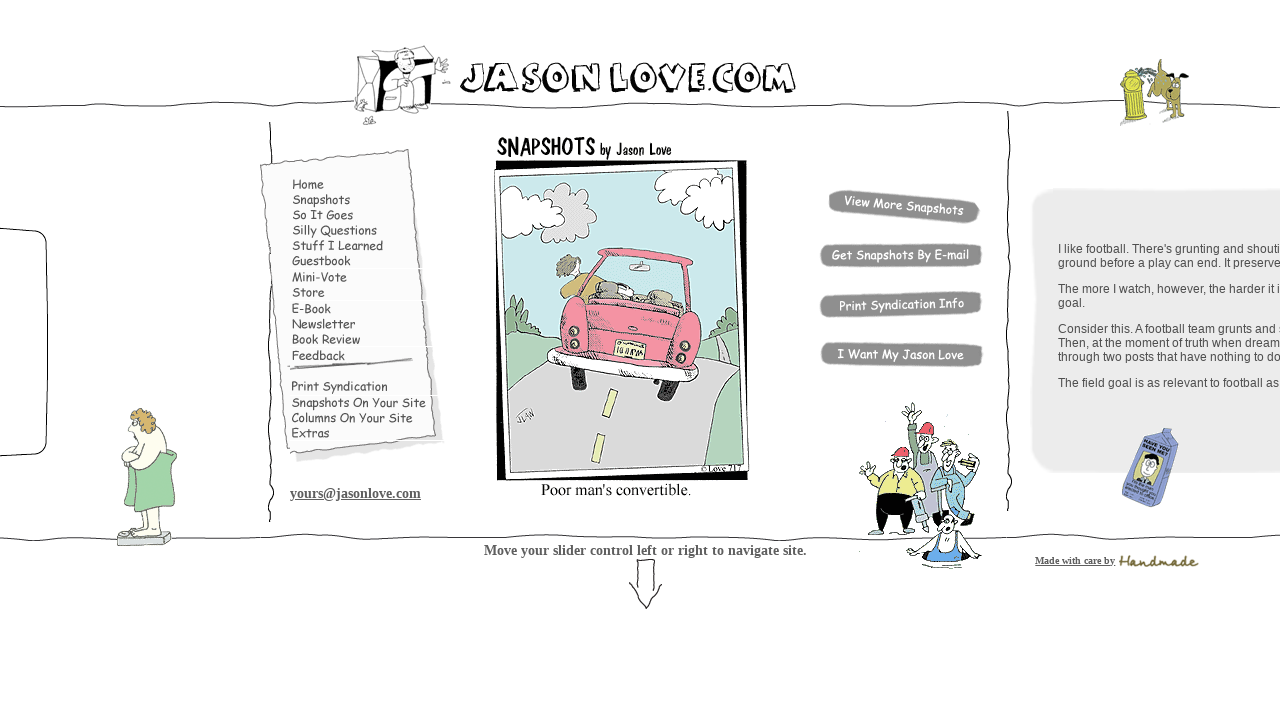

Scrolled right by 5000 pixels using JavaScript
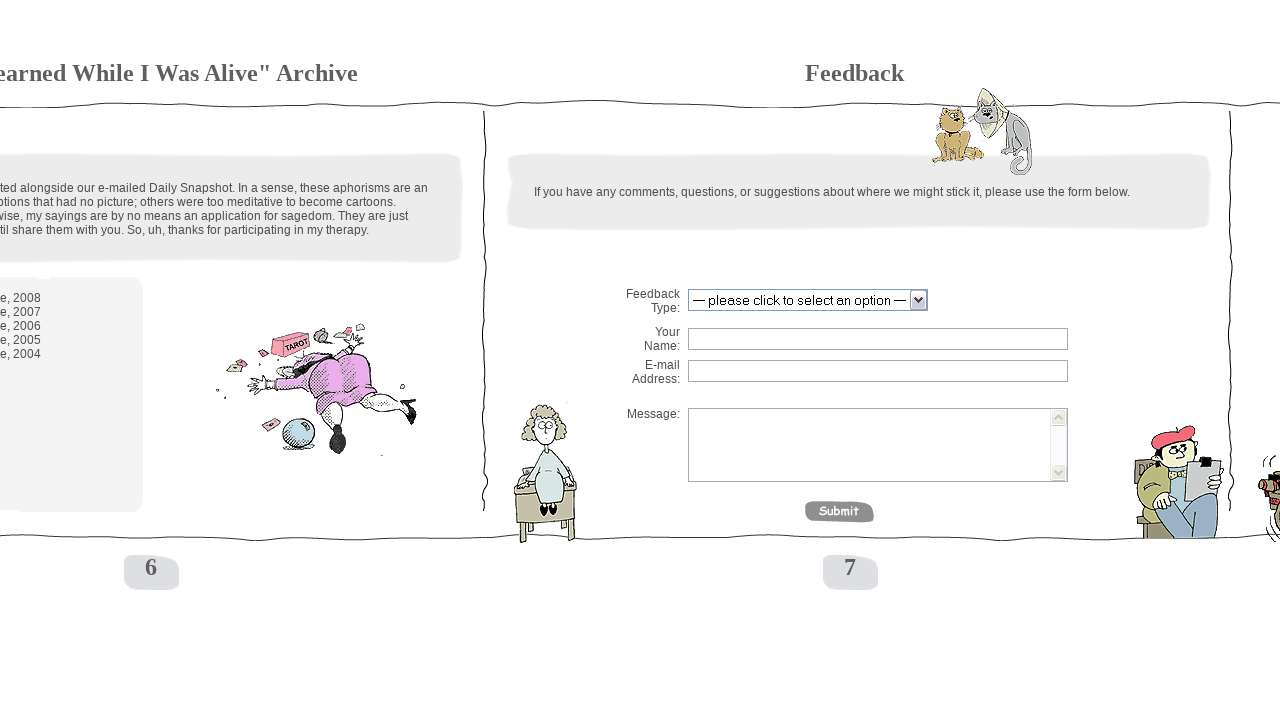

Waited 2 seconds before scroll action
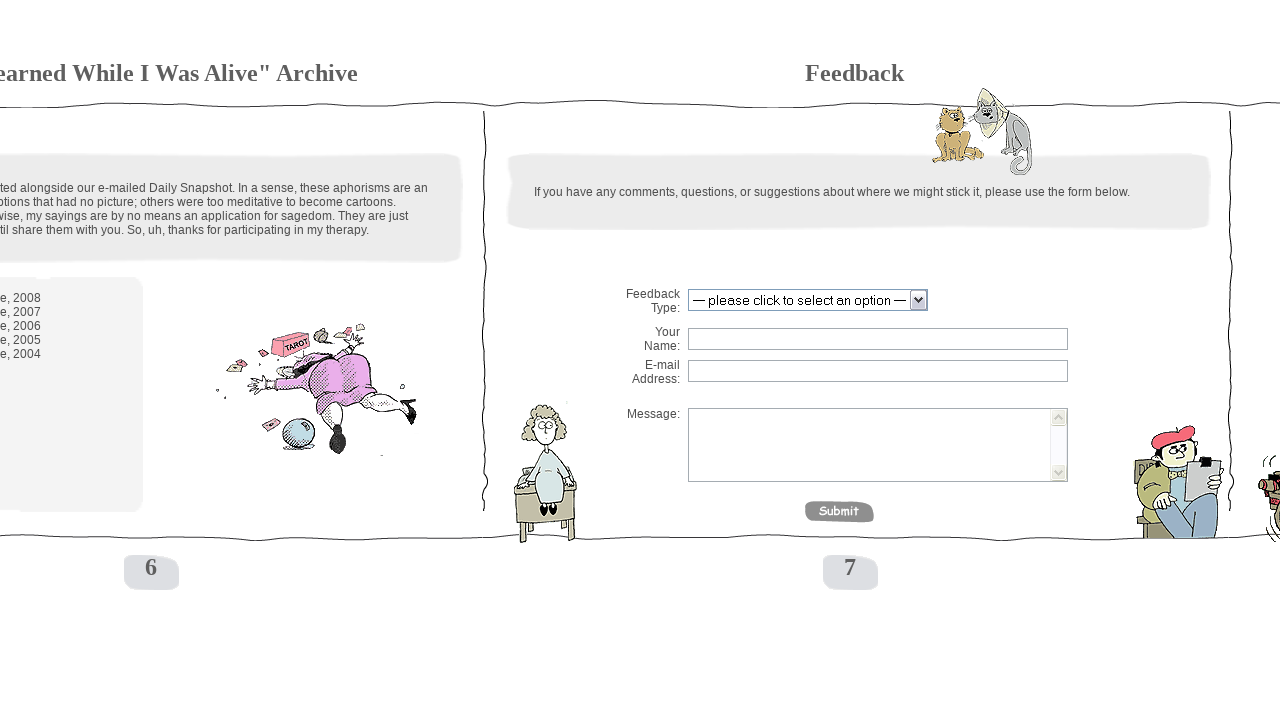

Scrolled right by 5000 pixels using JavaScript
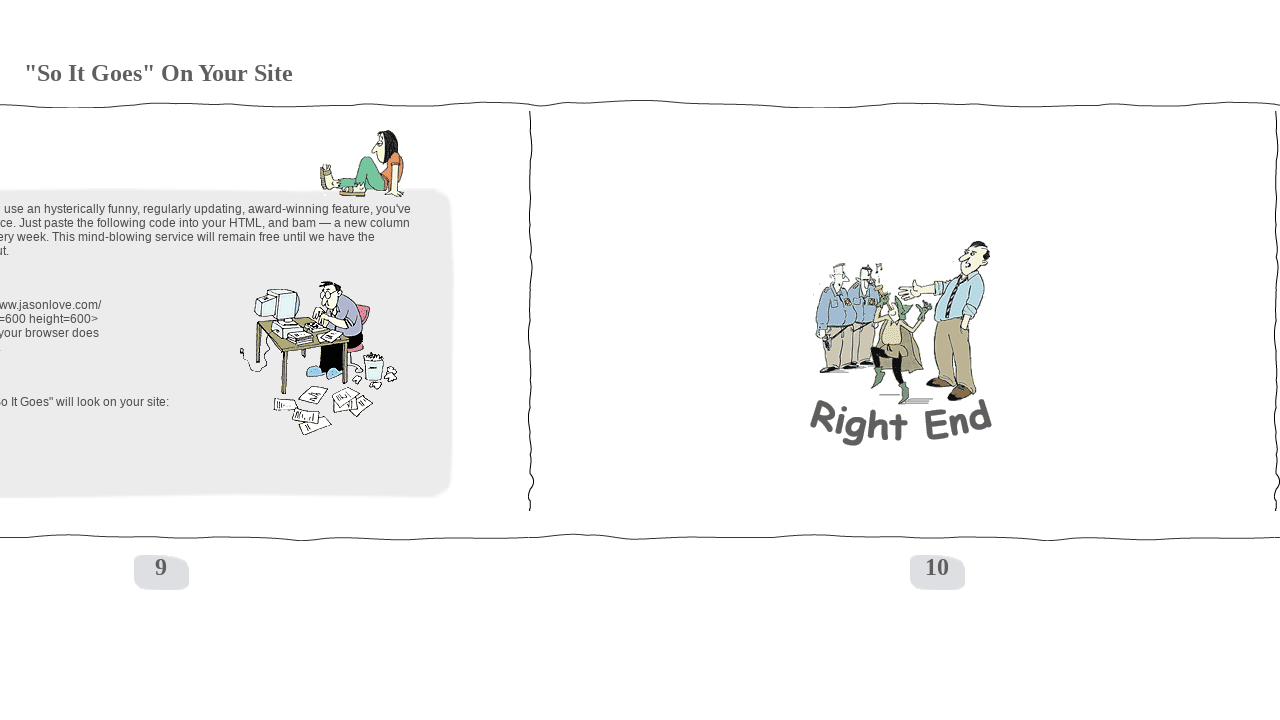

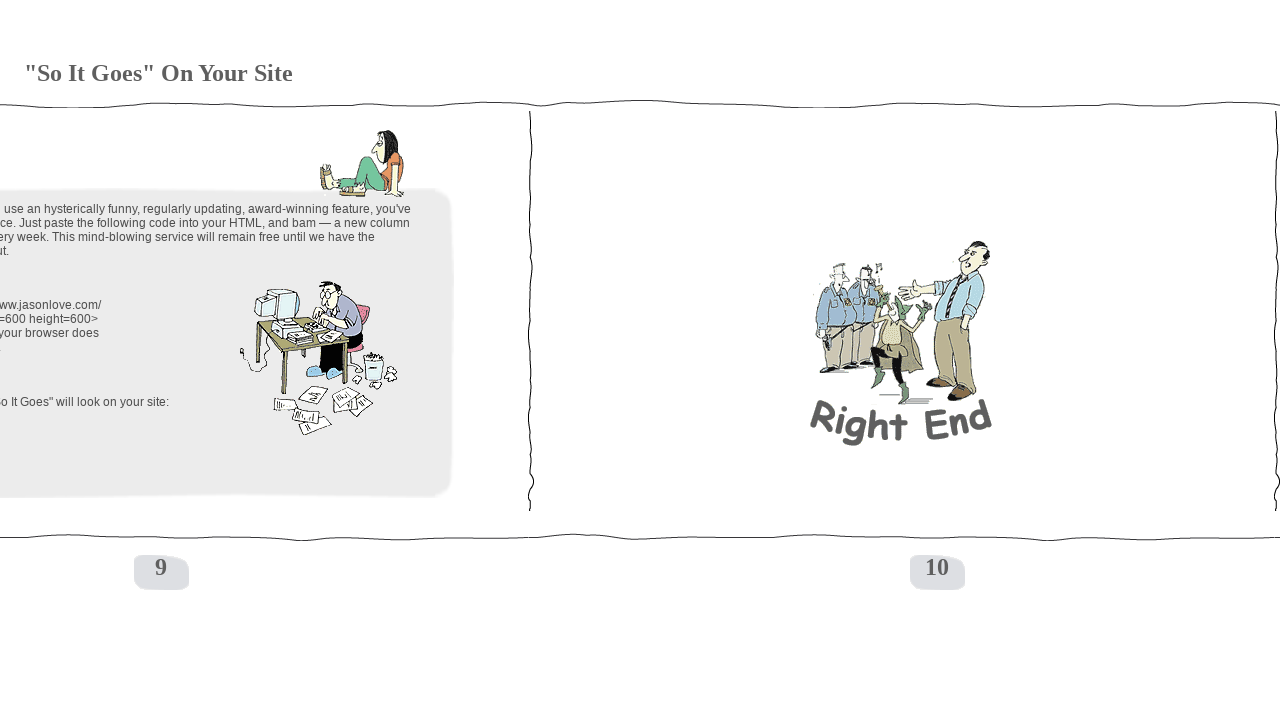